Tests a text box form by filling in name, email, and address fields, then submitting the form

Starting URL: https://demoqa.com/text-box

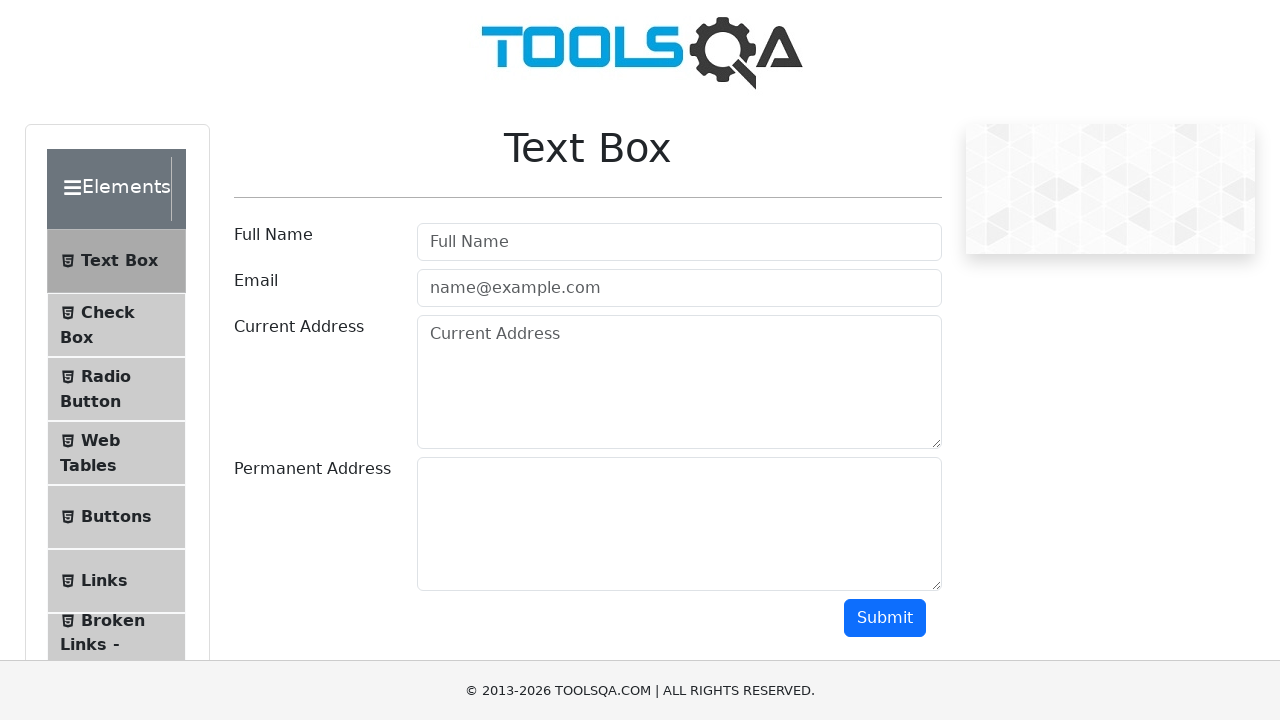

Filled in name field with 'Pavael' on input#userName
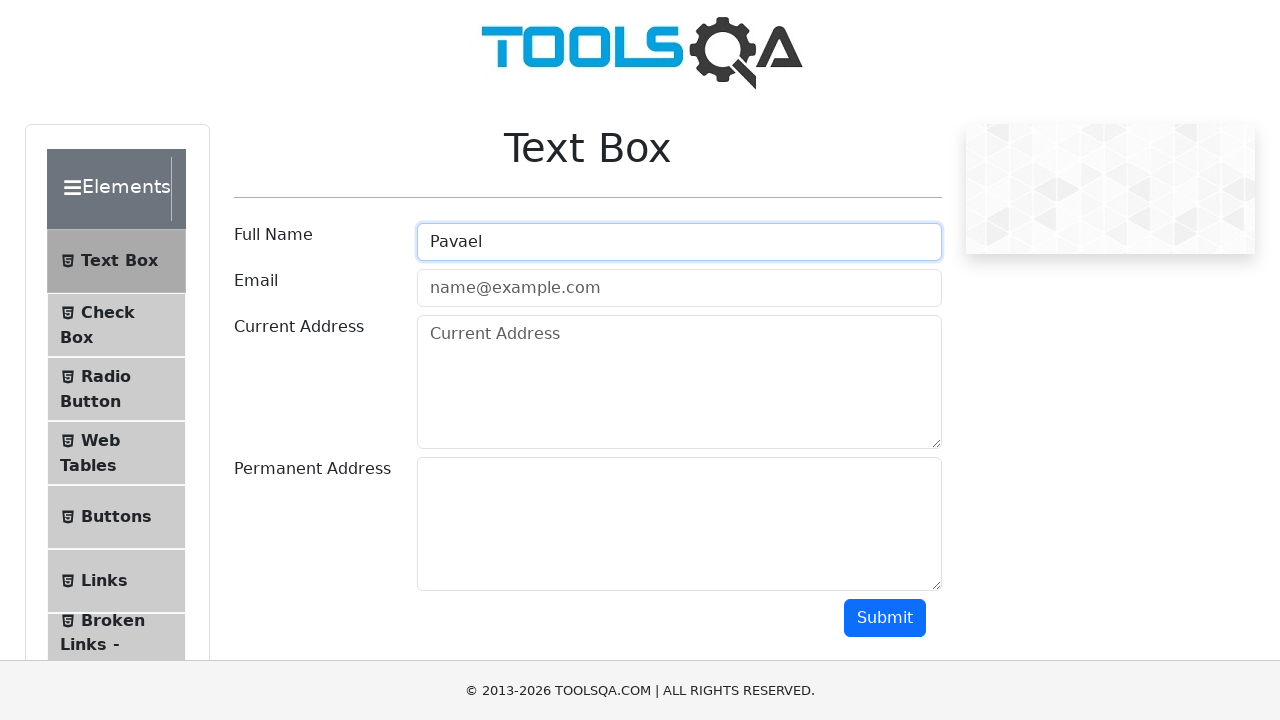

Filled in email field with 'Pavael@ya.ru' on input#userEmail
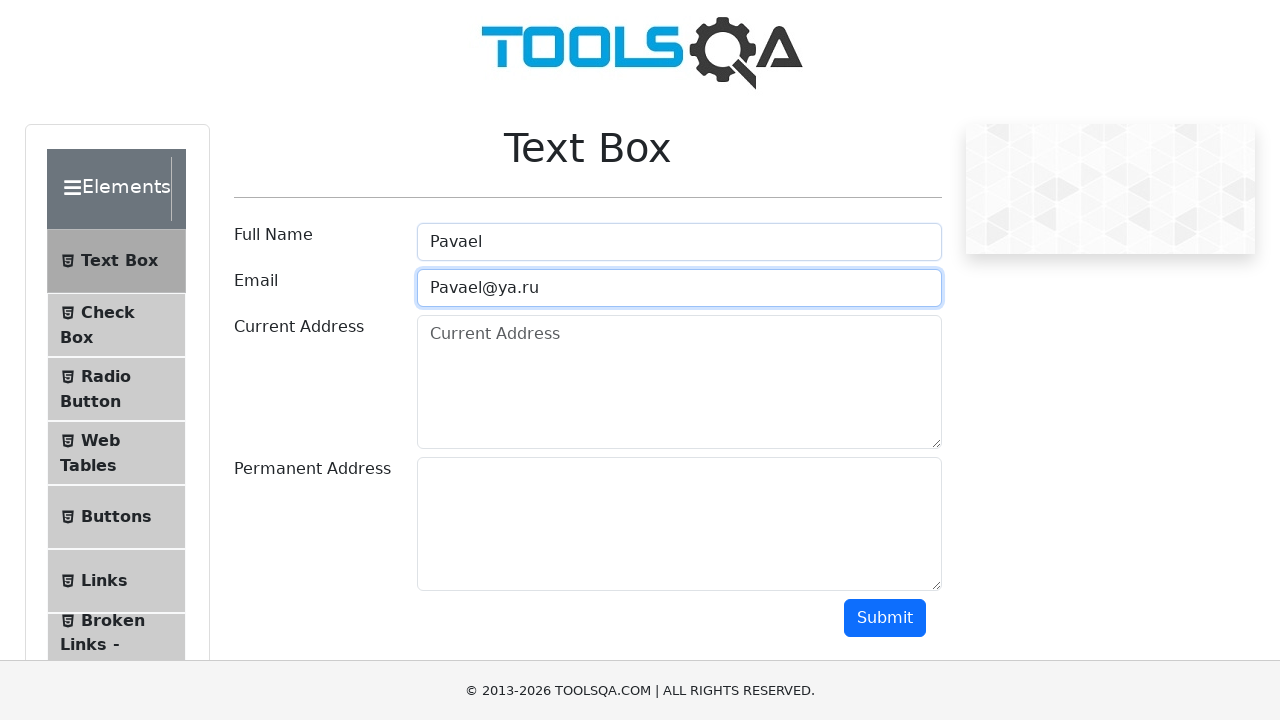

Filled in current address field with 'Kursk' on textarea#currentAddress
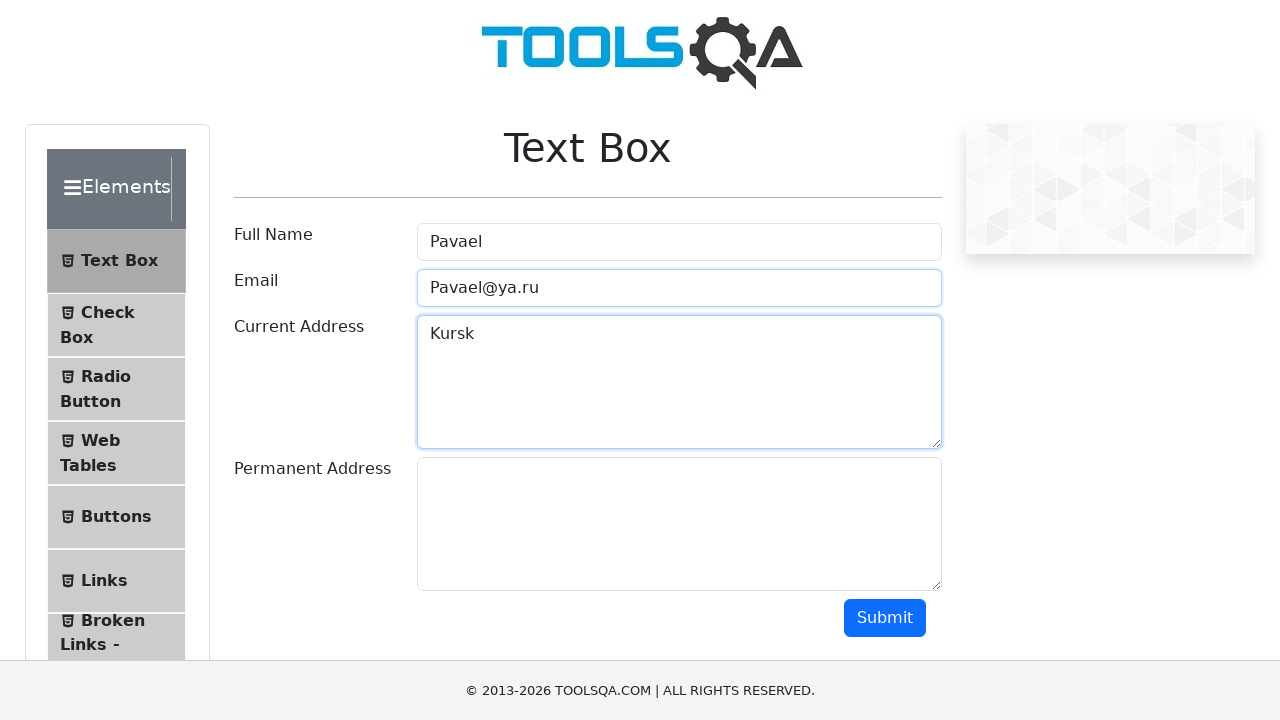

Filled in permanent address field with 'Kursk' on textarea#permanentAddress
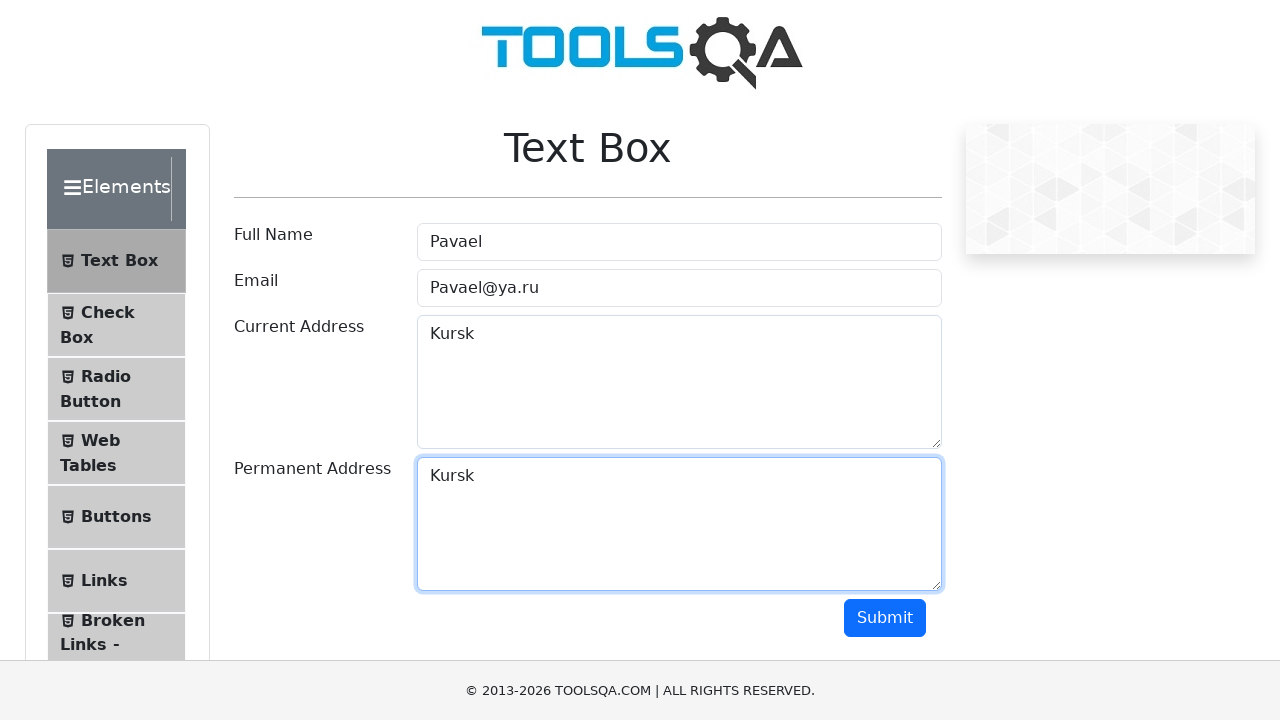

Clicked submit button to submit the form at (885, 618) on button#submit
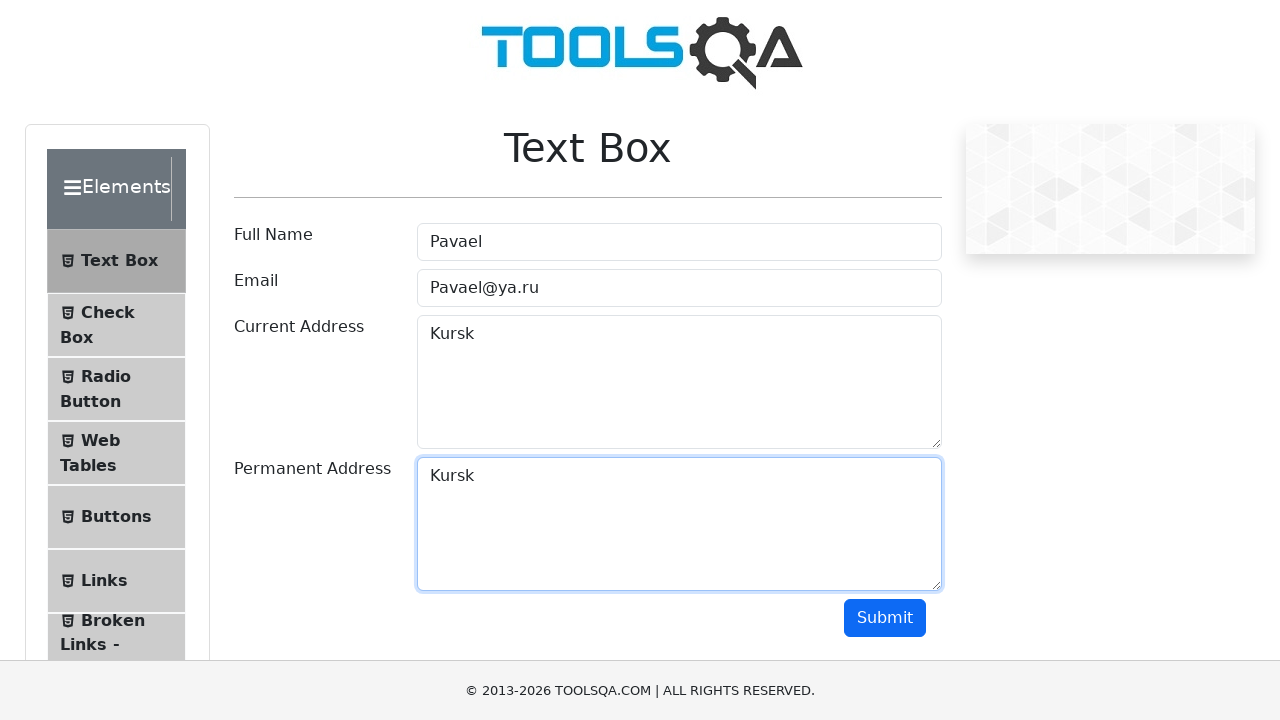

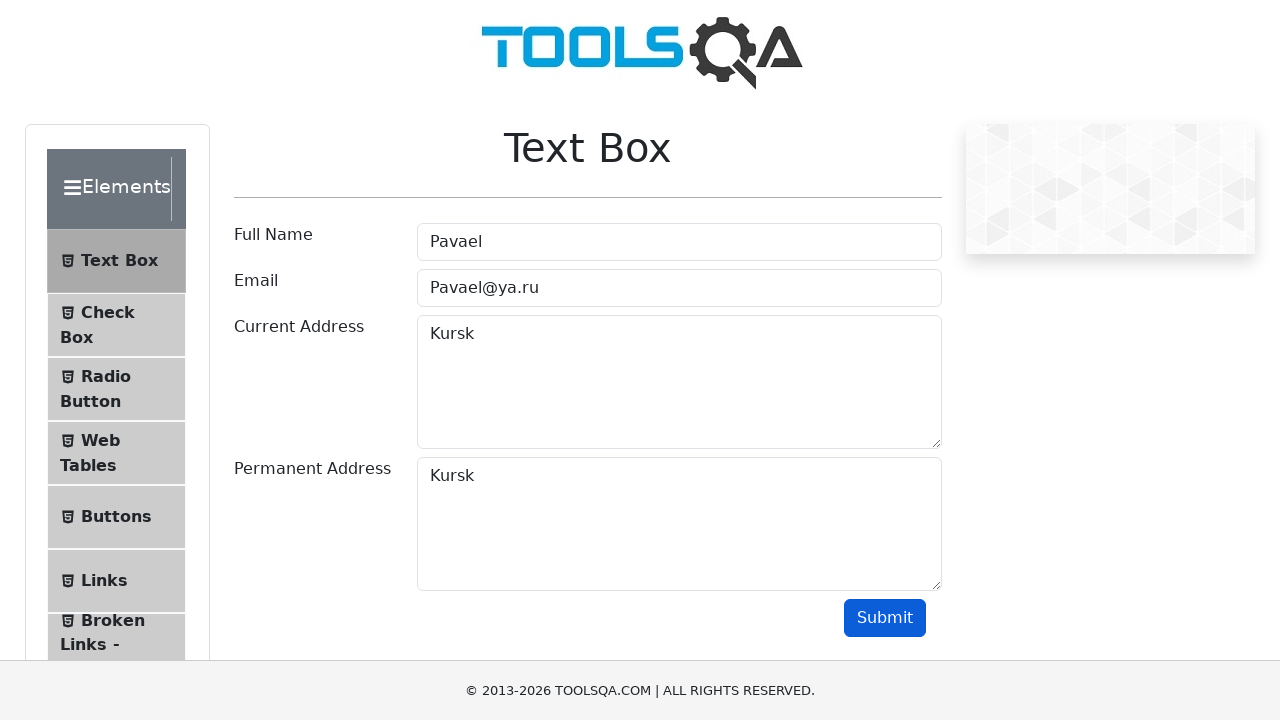